Tests clicking on the logo element using the class name locator

Starting URL: https://www.toyota.com/

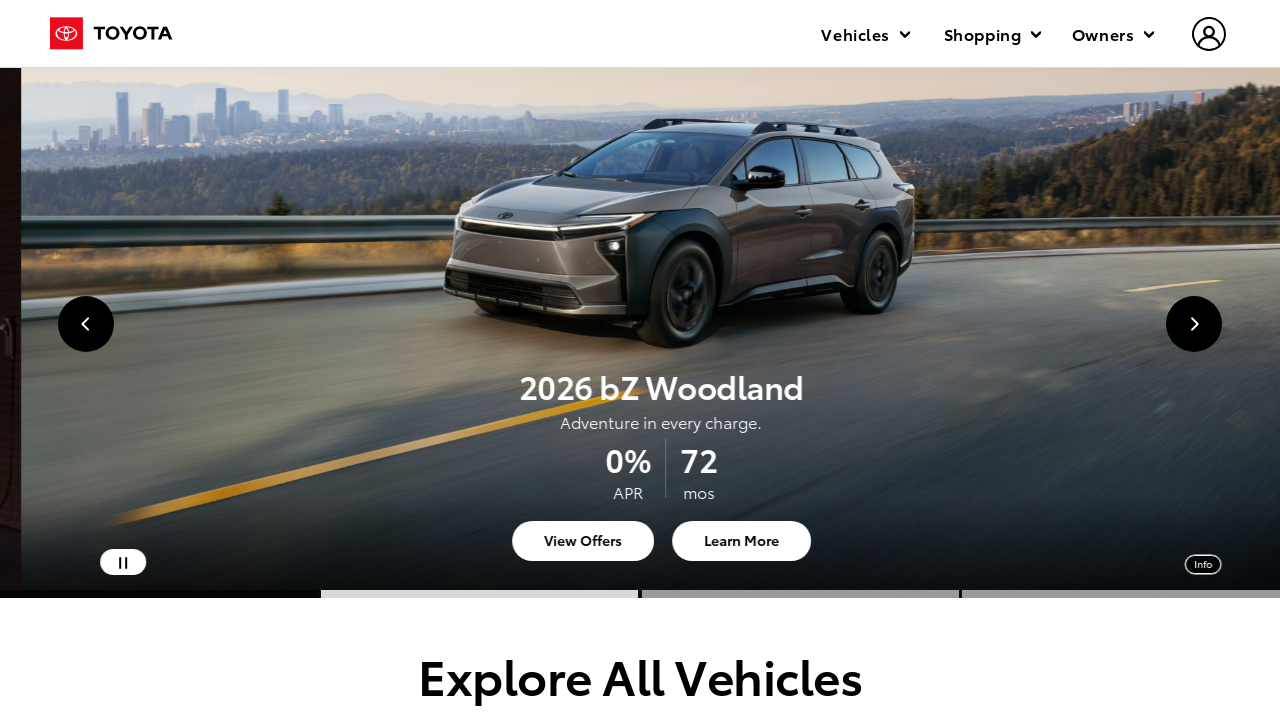

Clicked on the logo element using class name locator at (112, 34) on .logo
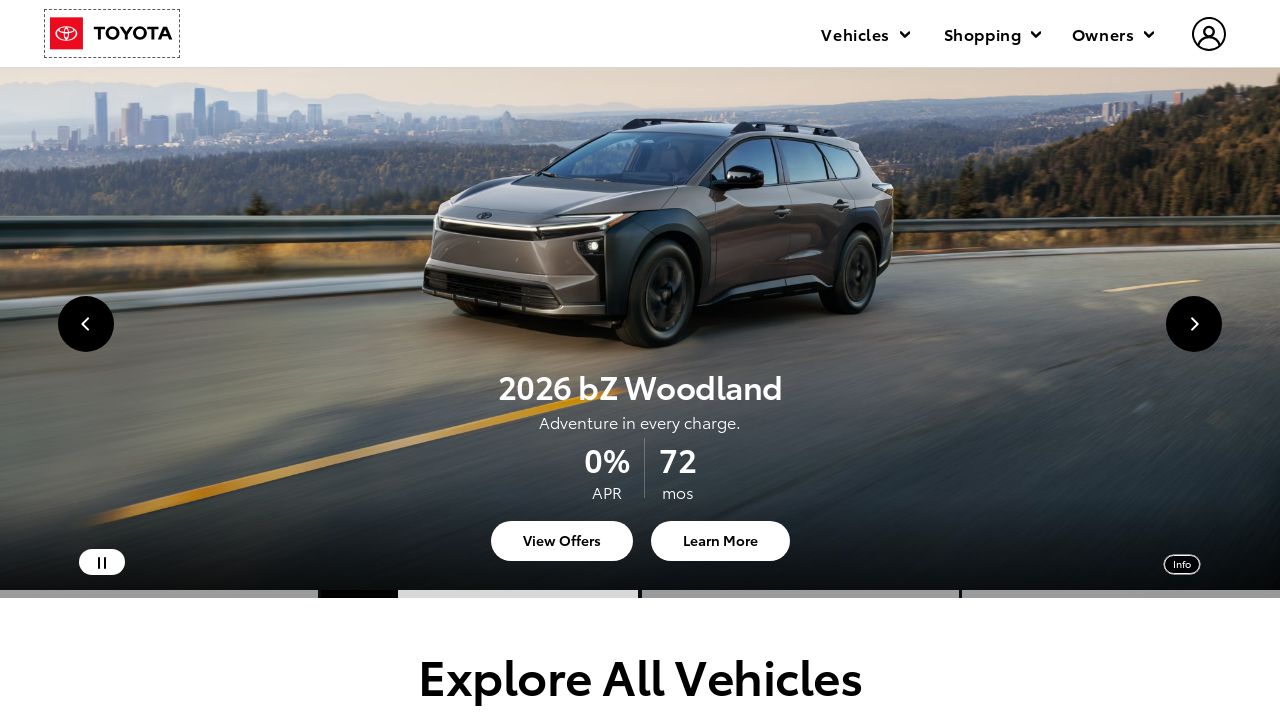

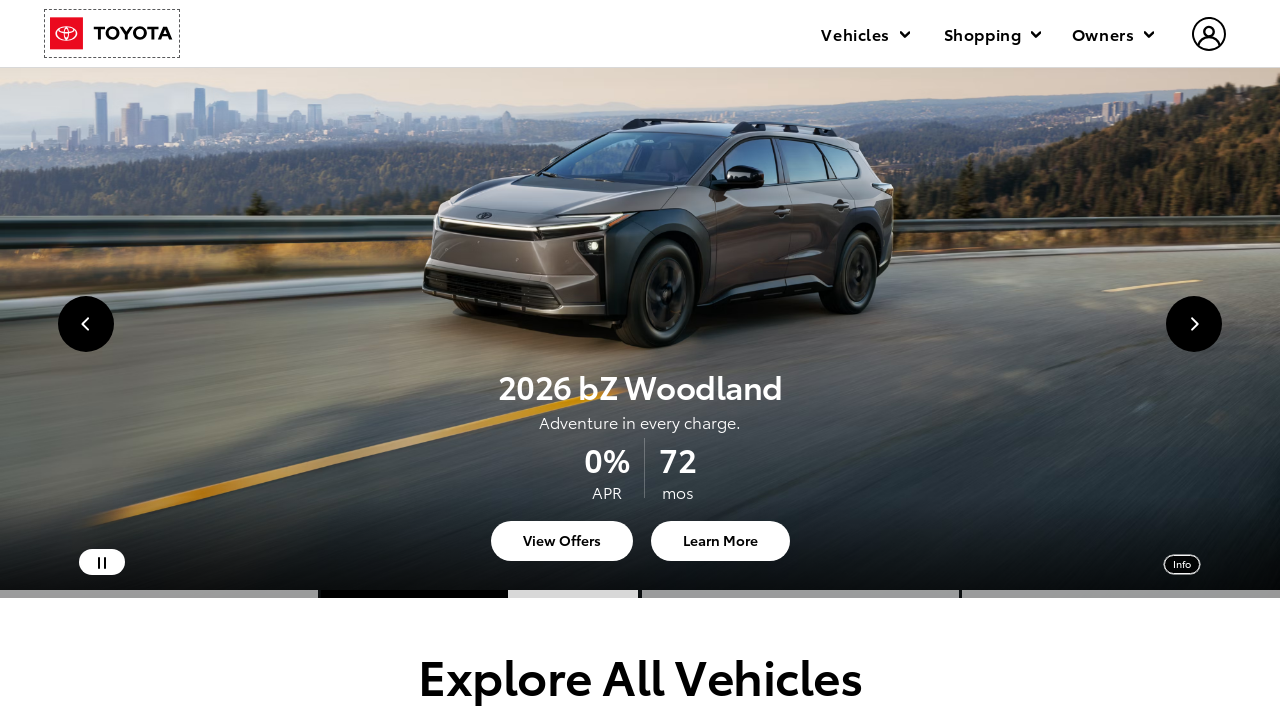